Tests a math problem page by reading two numbers from span elements, calculating their sum, selecting the result from a dropdown, and submitting the form.

Starting URL: https://suninjuly.github.io/selects2.html

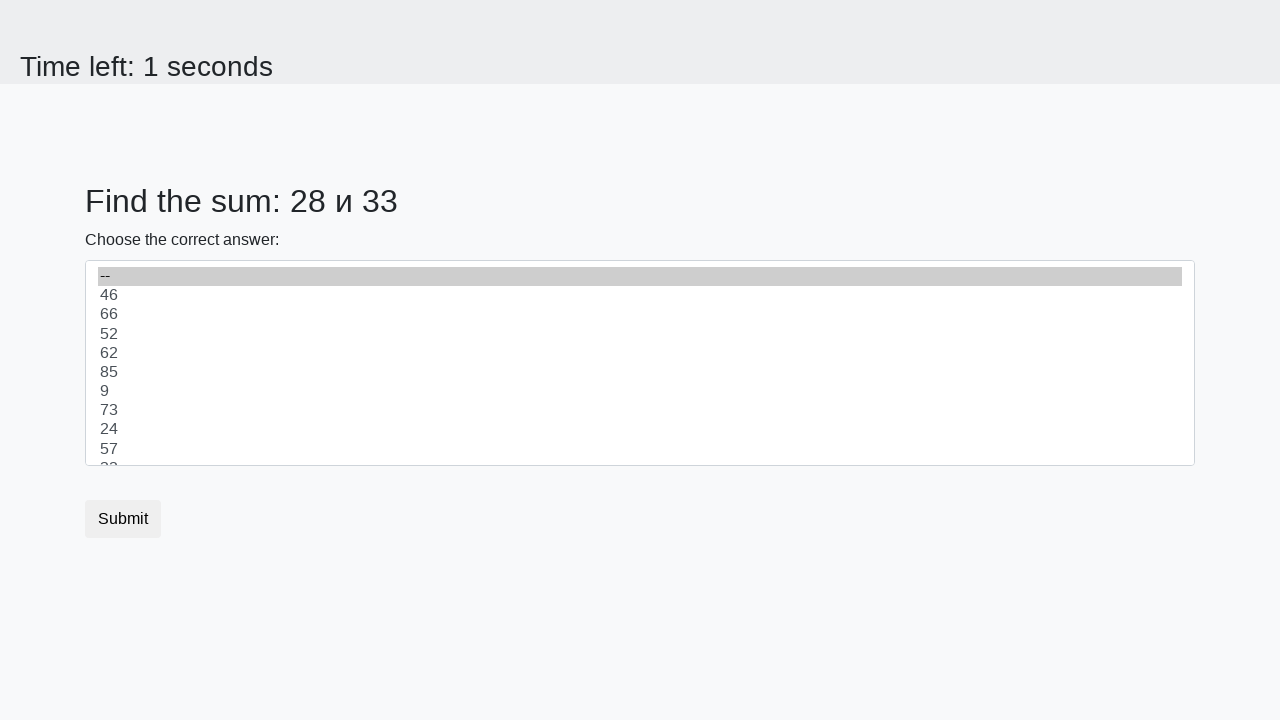

Read first number from span#num1
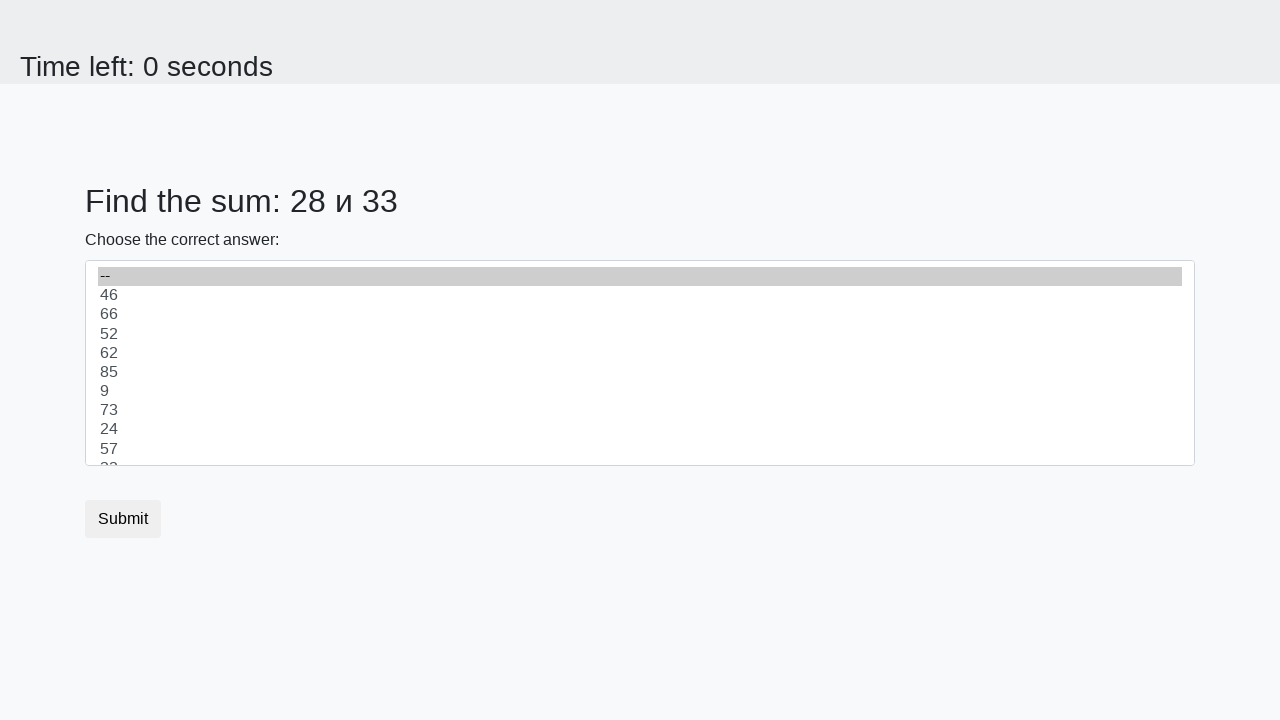

Read second number from span#num2
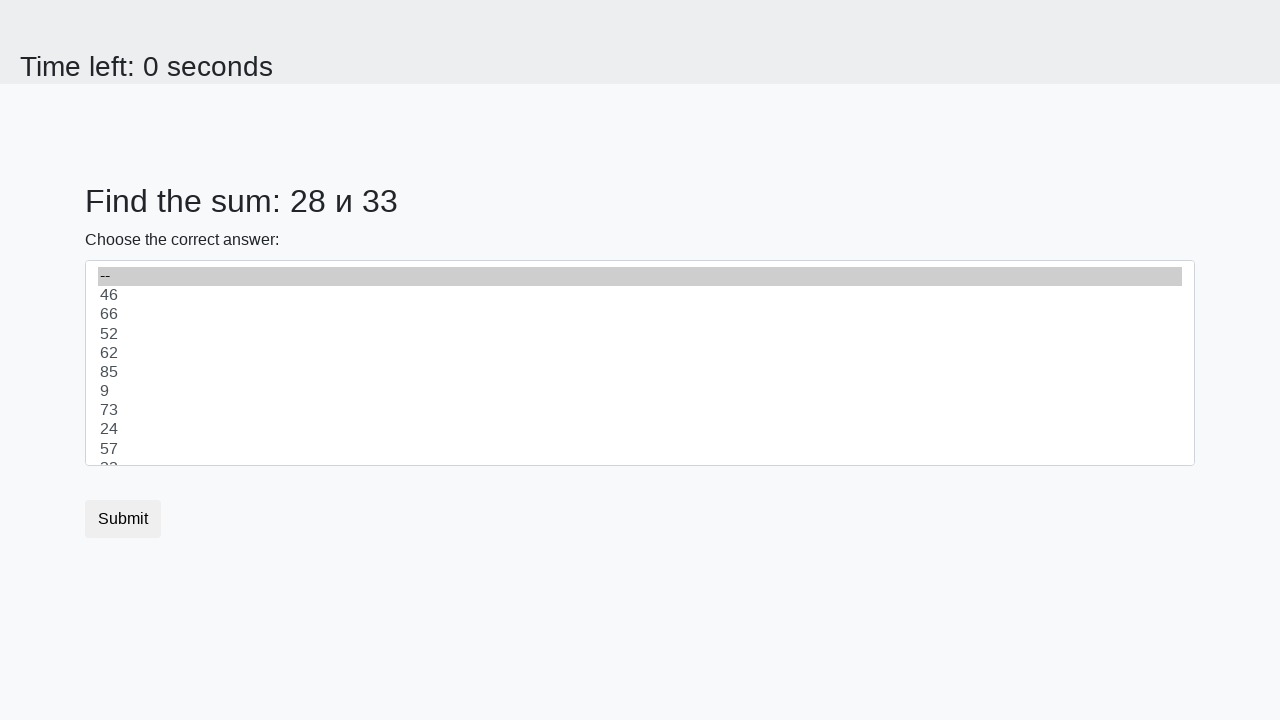

Calculated sum: 28 + 33 = 61
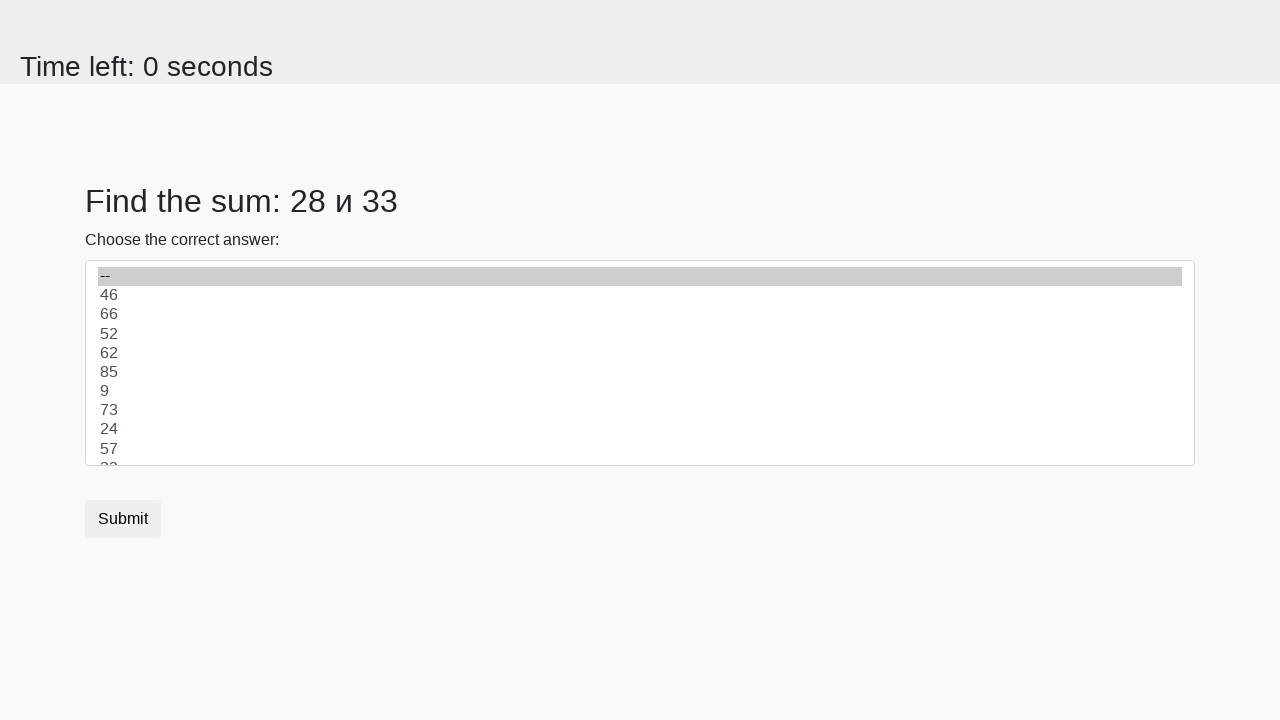

Selected sum value 61 from dropdown on select
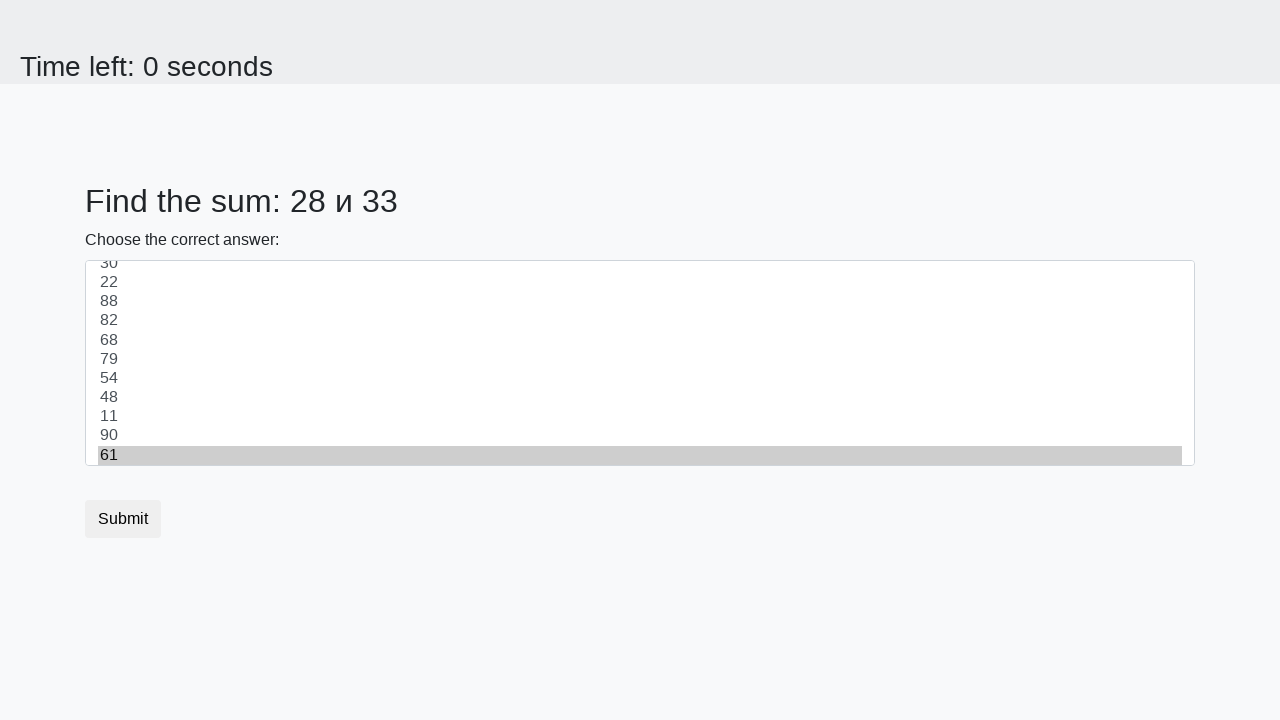

Clicked submit button to submit form at (123, 519) on [type='submit']
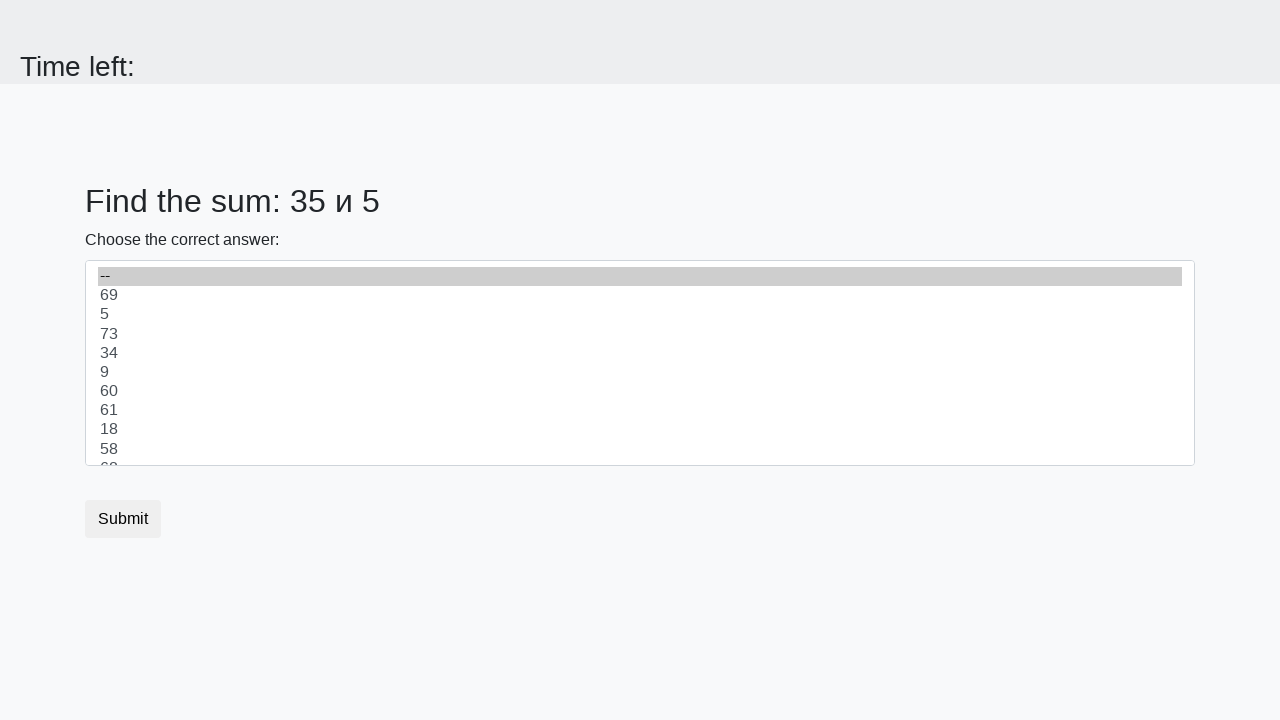

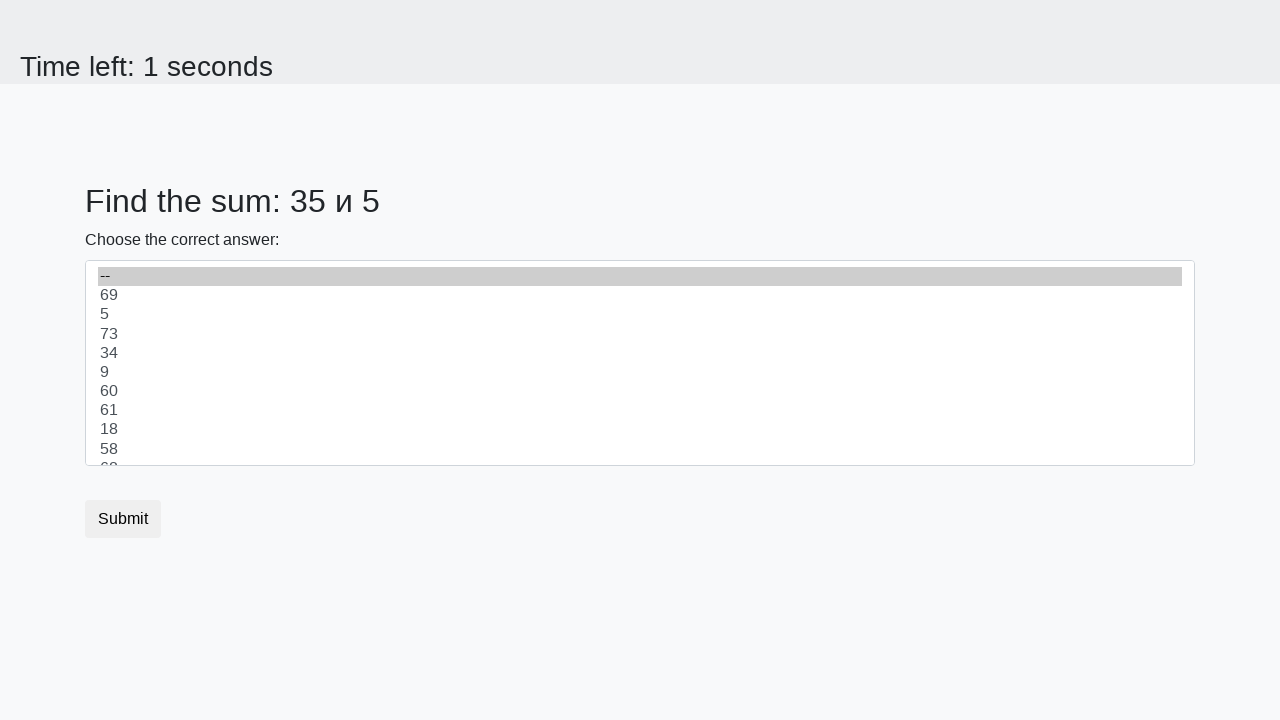